Navigates to the LeafGround window handling practice page and locates the Open button element

Starting URL: https://leafground.com/window.xhtml

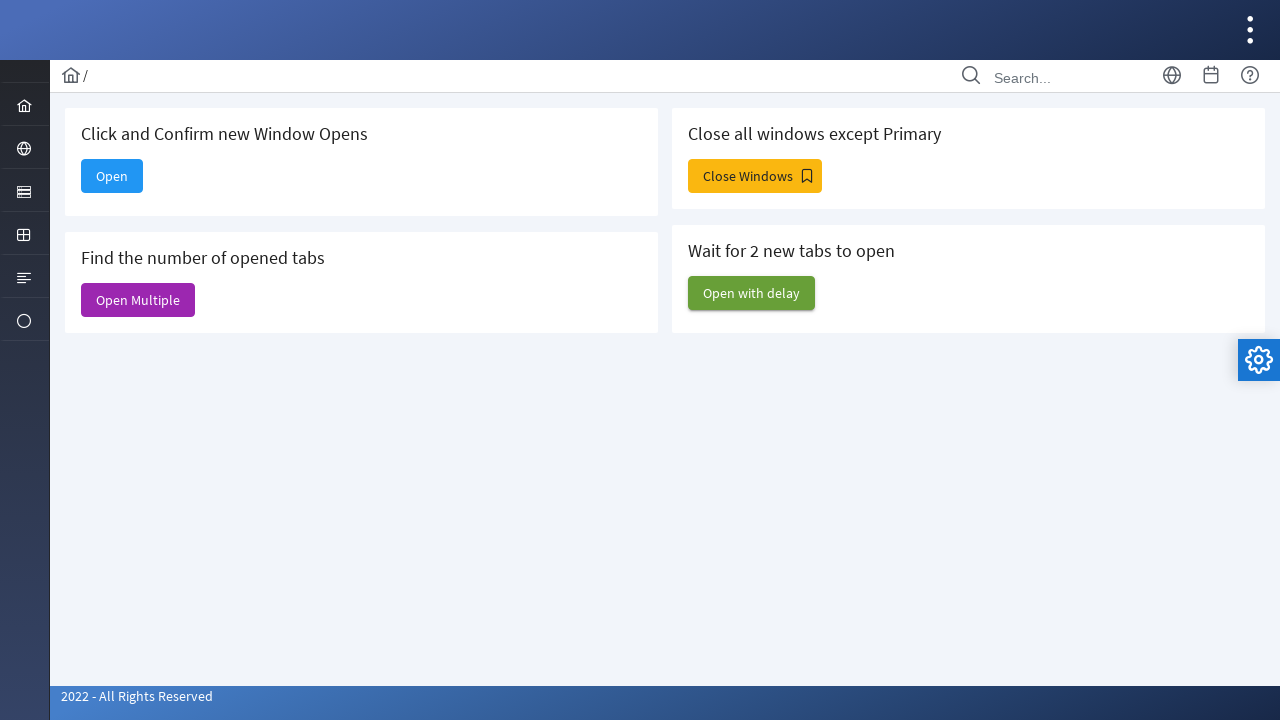

Navigated to LeafGround window handling practice page
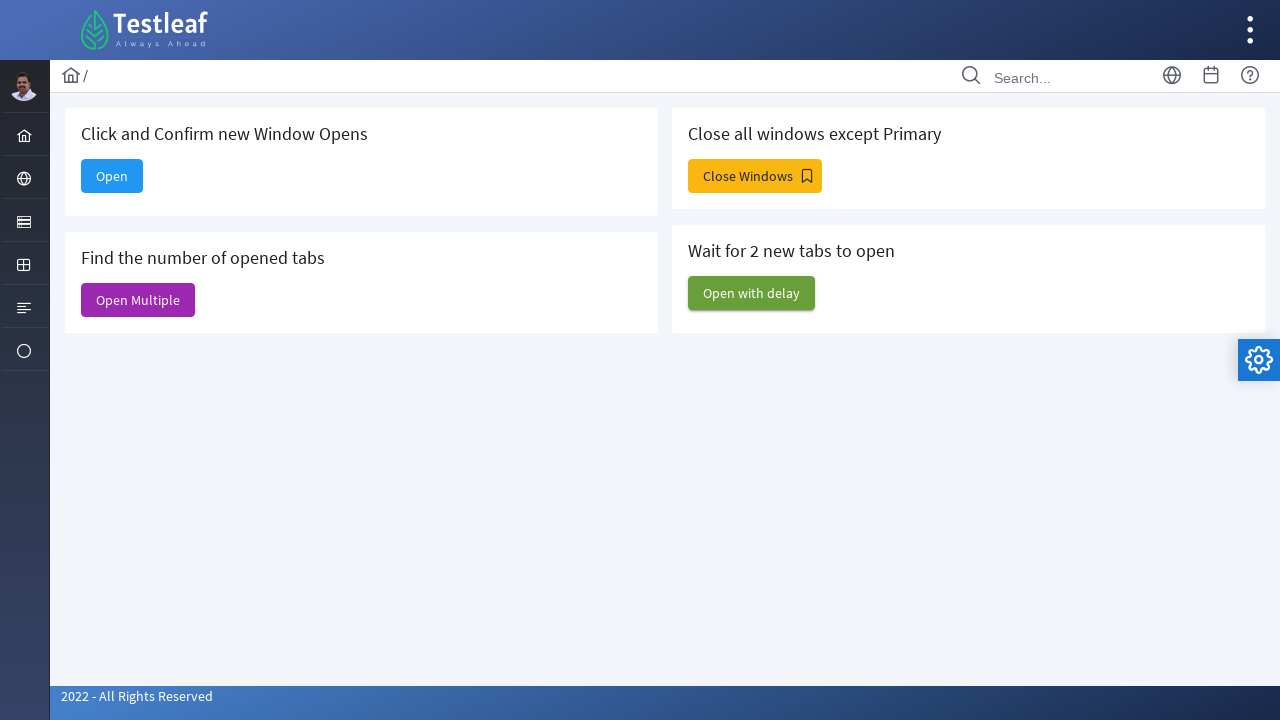

Waited for and located the Open button element
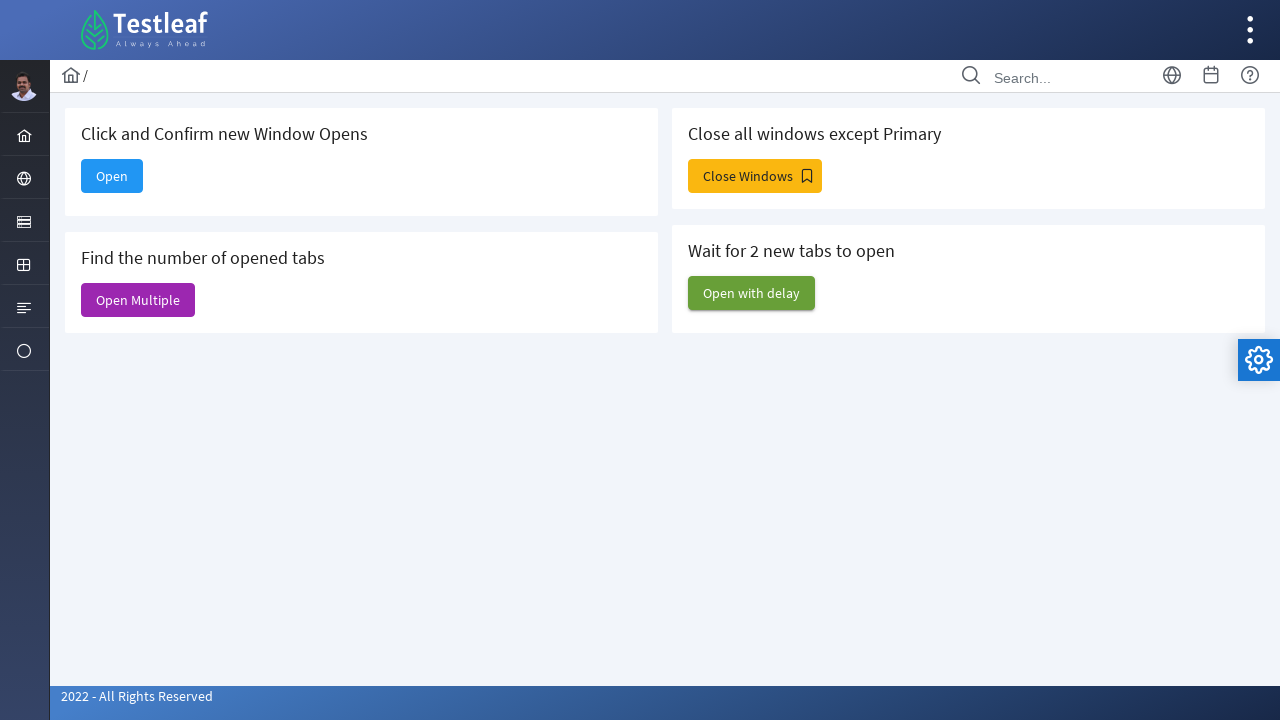

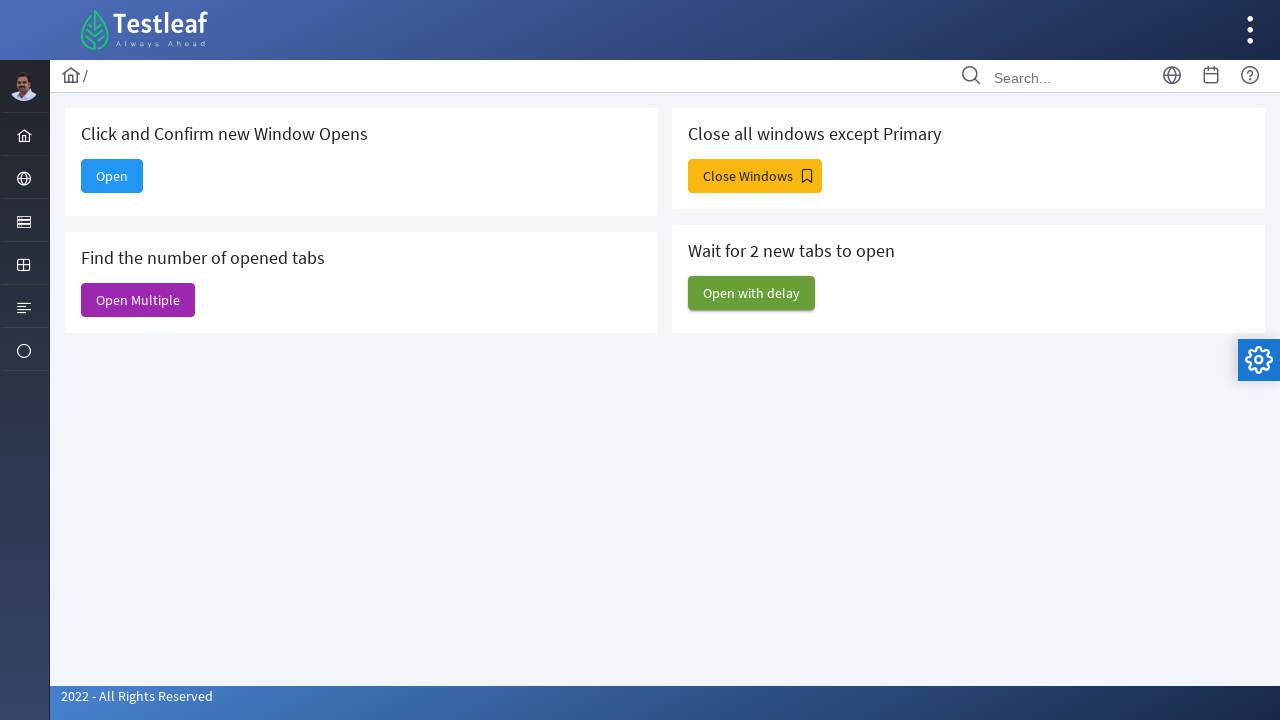